Tests checking and then unchecking a checkbox to verify uncheck functionality

Starting URL: https://www.w3schools.com/tags/tryit.asp?filename=tryhtml5_input_type_checkbox

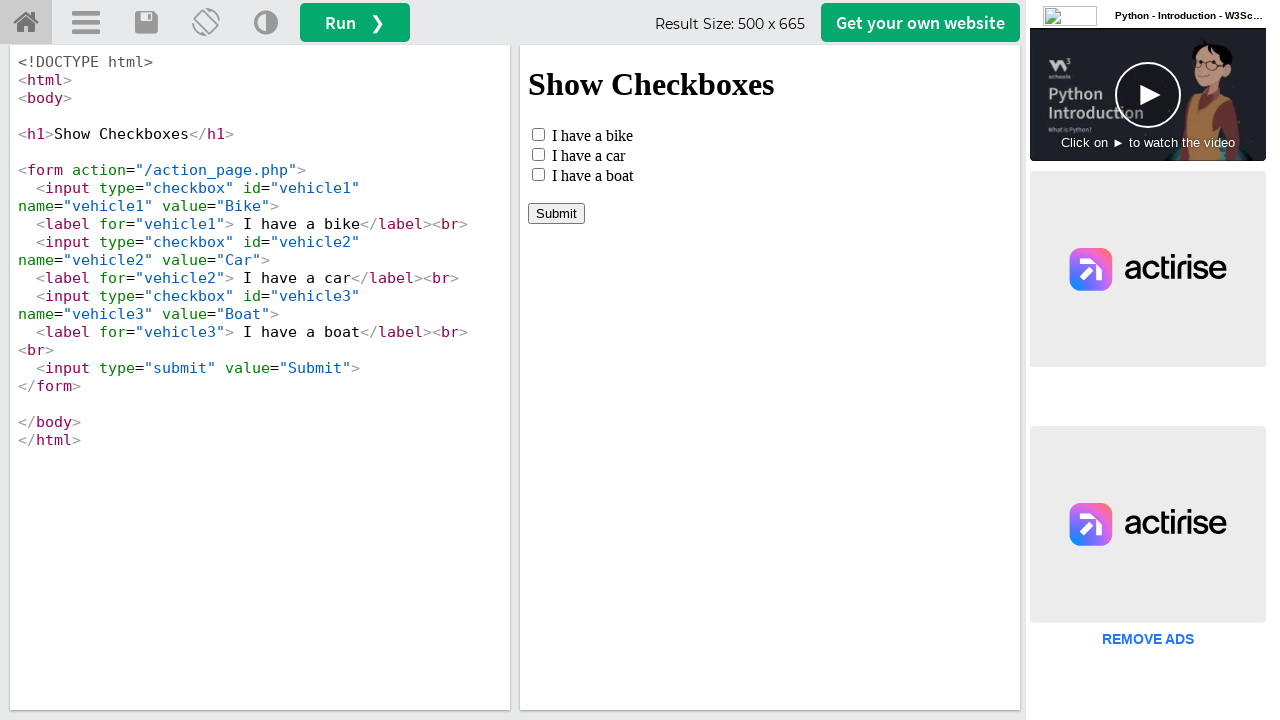

Located the iframe containing the checkbox result
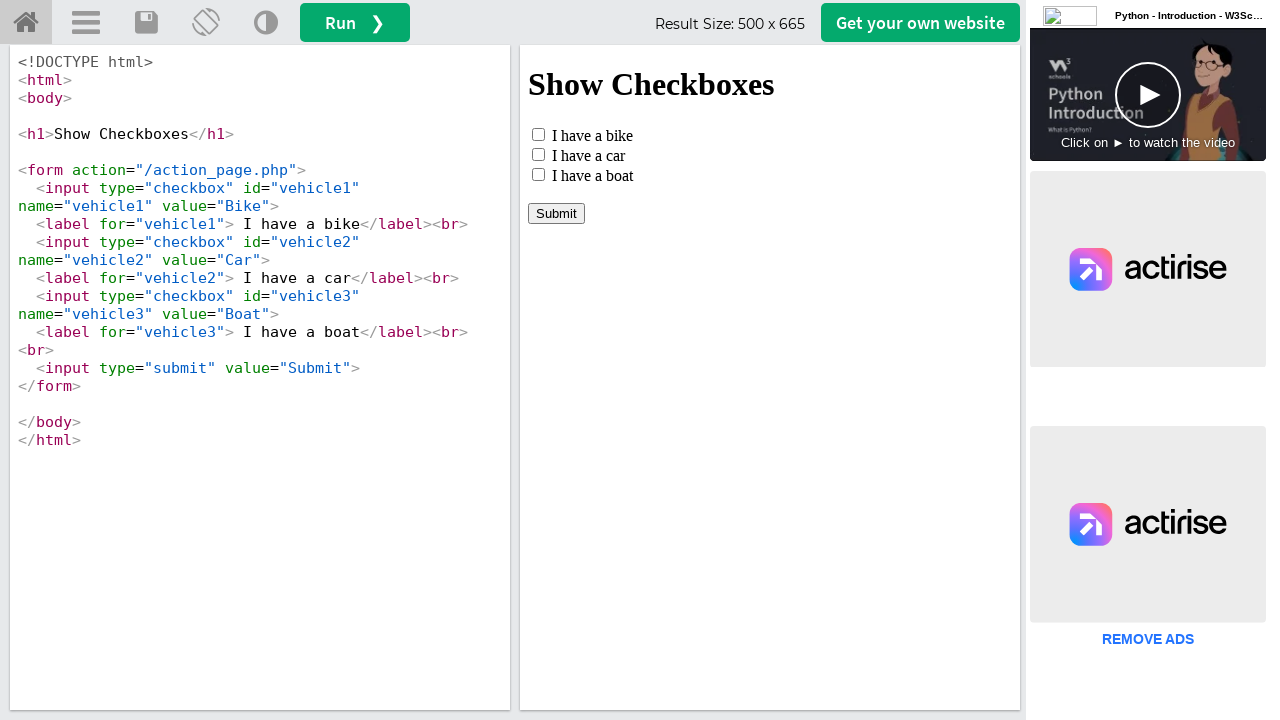

Located the checkbox element for 'I have a car' option
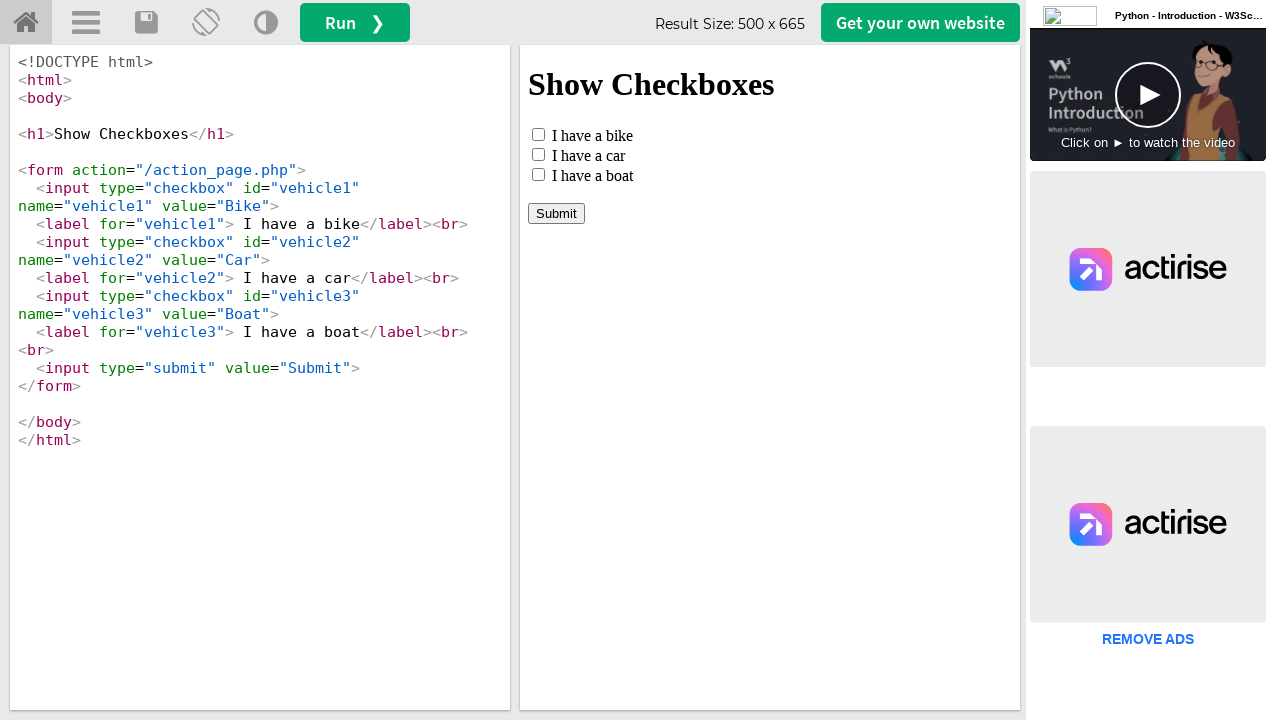

Checked the 'I have a car' checkbox at (538, 154) on #iframeResult >> internal:control=enter-frame >> input[type='checkbox'][value='c
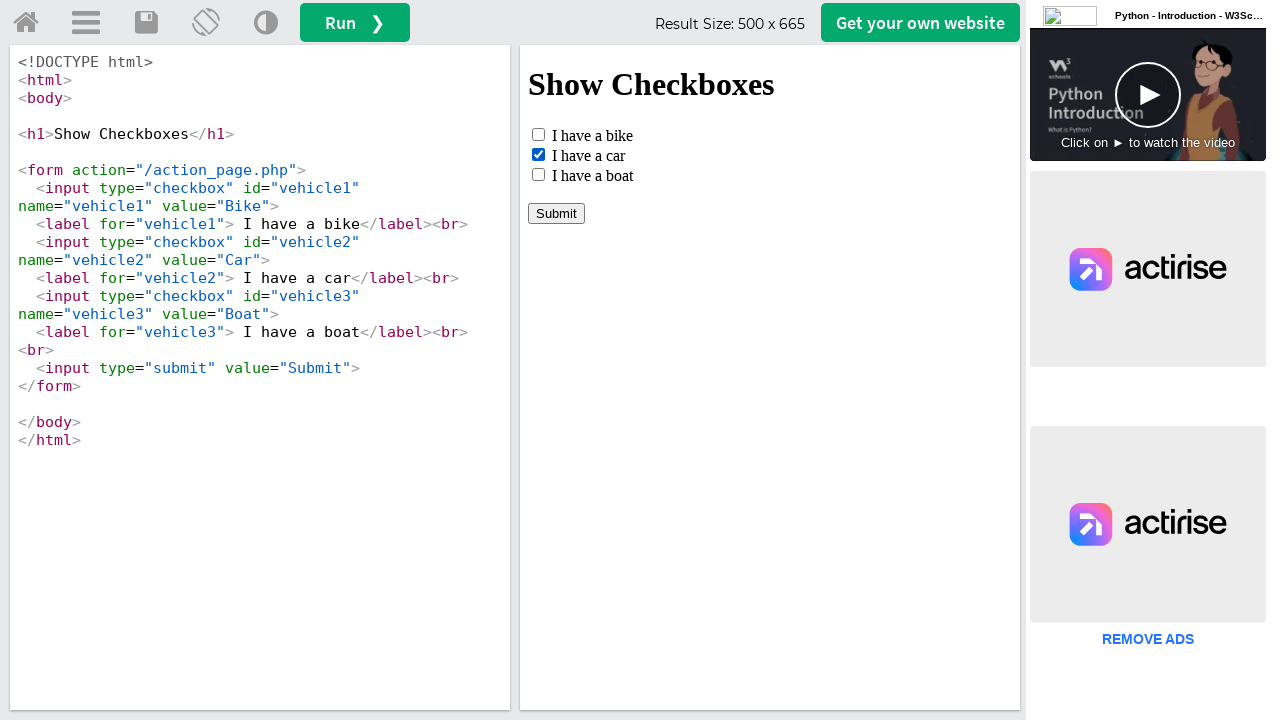

Unchecked the 'I have a car' checkbox to verify uncheck functionality at (538, 154) on #iframeResult >> internal:control=enter-frame >> input[type='checkbox'][value='c
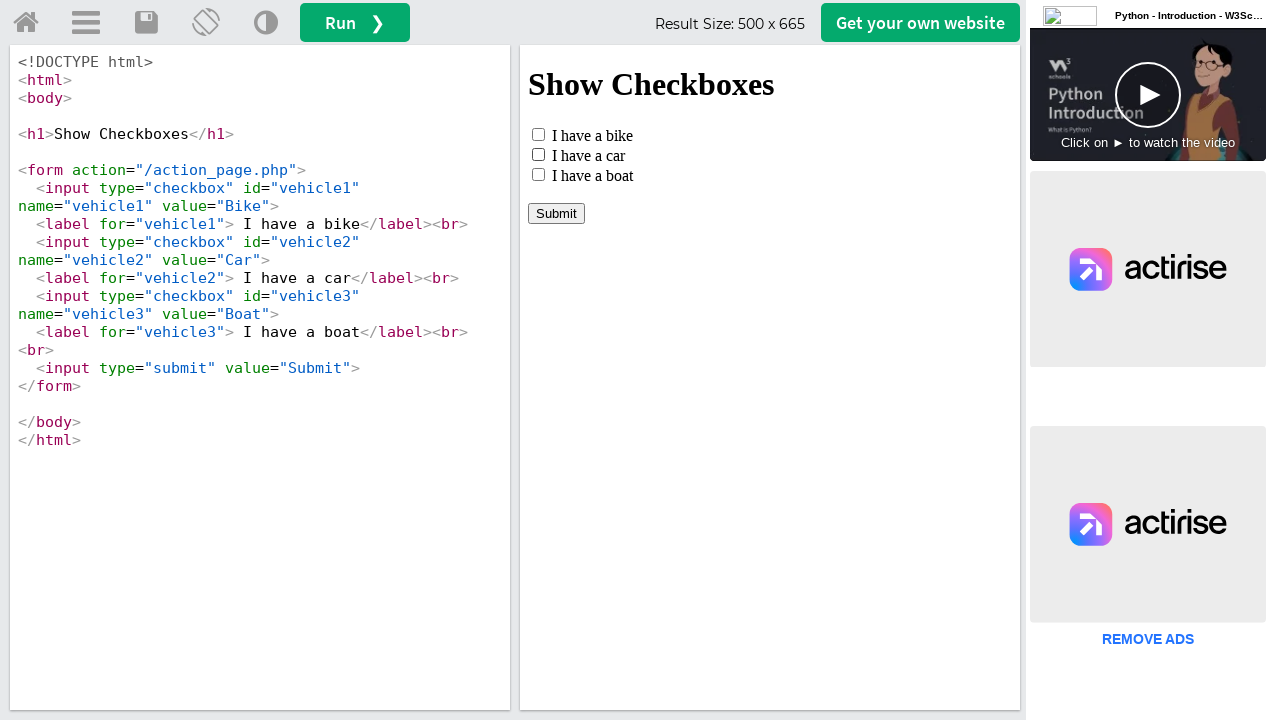

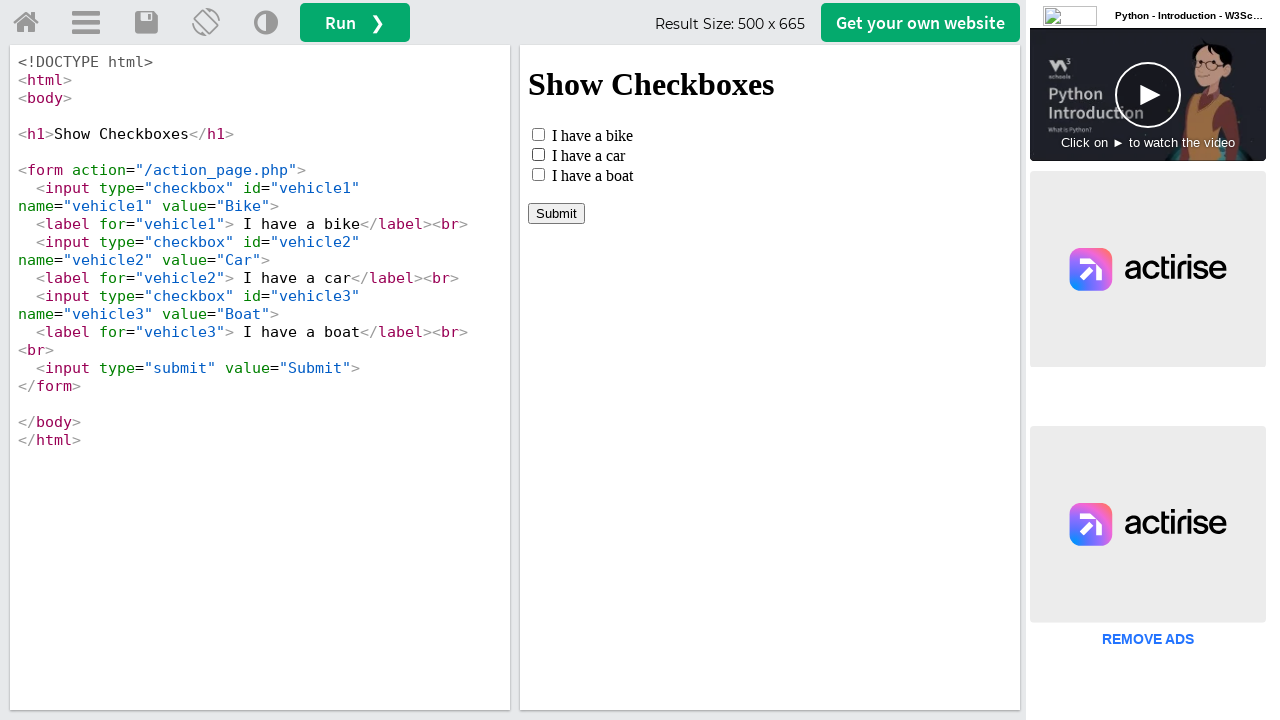